Tests the hotel list functionality by clicking a button to view hotels and verifying that 10 hotels are displayed in the list

Starting URL: http://hotel-v3.progmasters.hu/

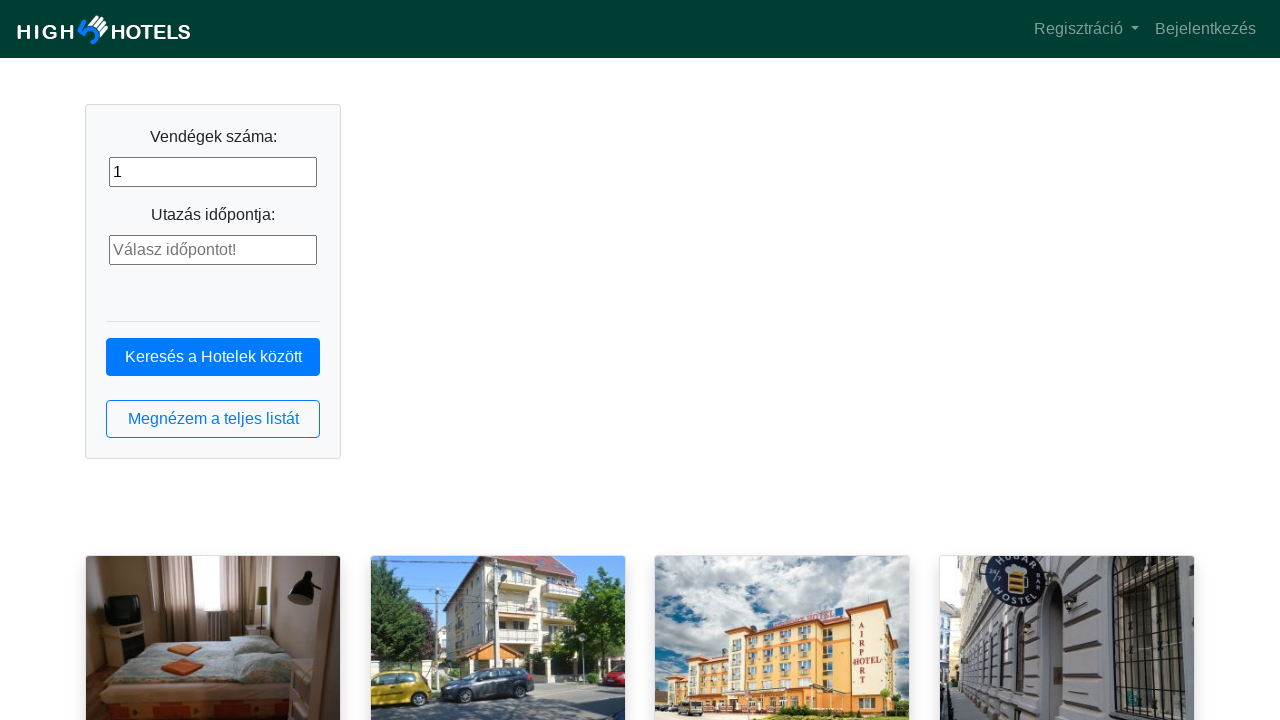

Clicked hotel list button at (213, 419) on button.btn.btn-outline-primary.btn-block
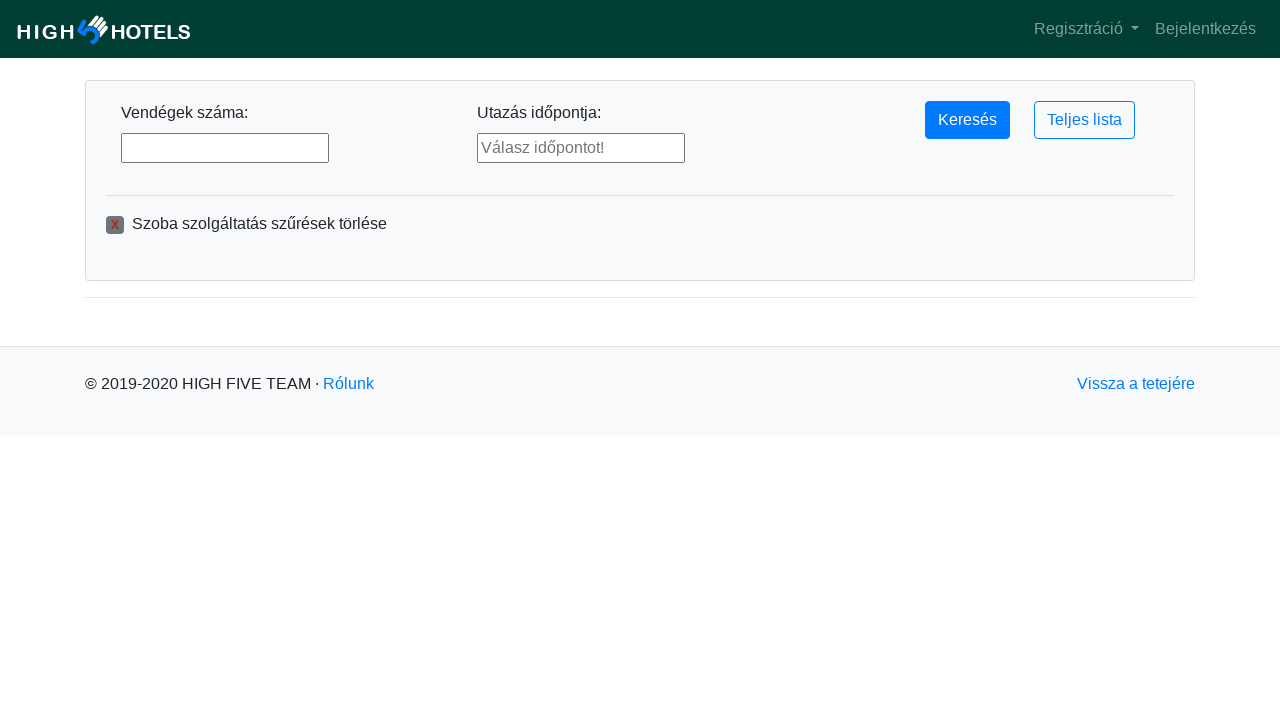

Hotel list loaded successfully
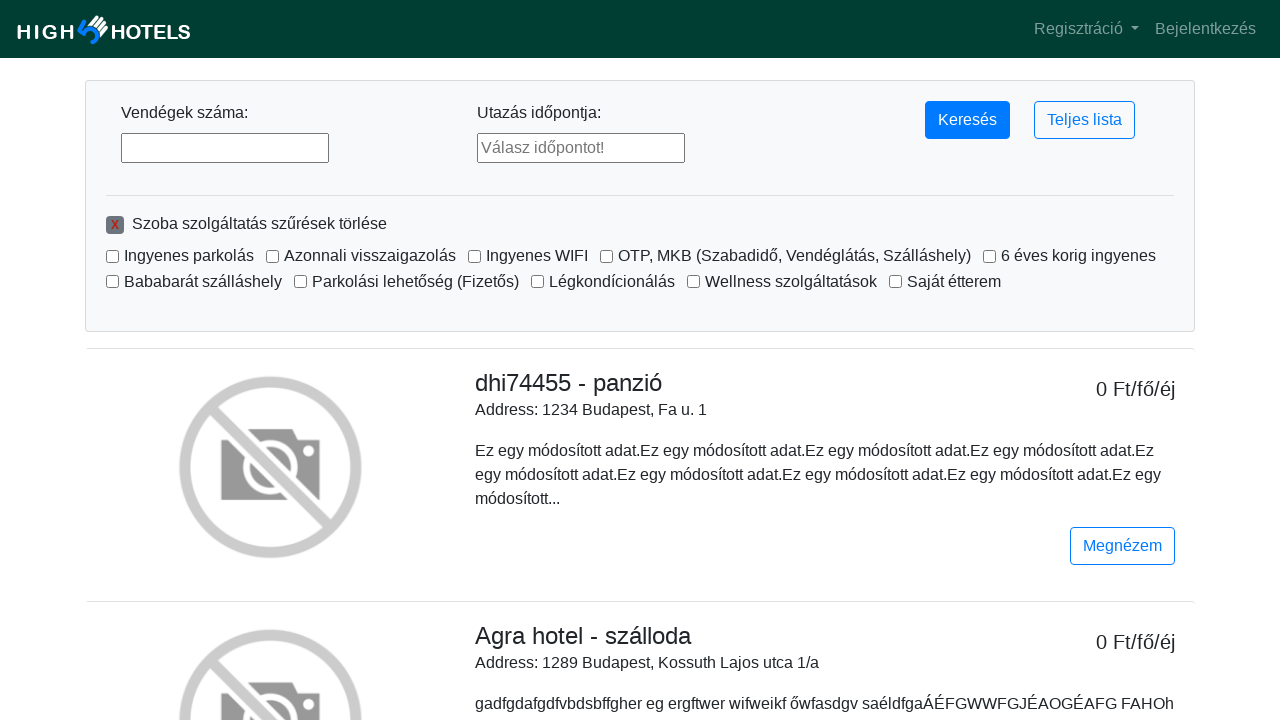

Located hotel elements on the page
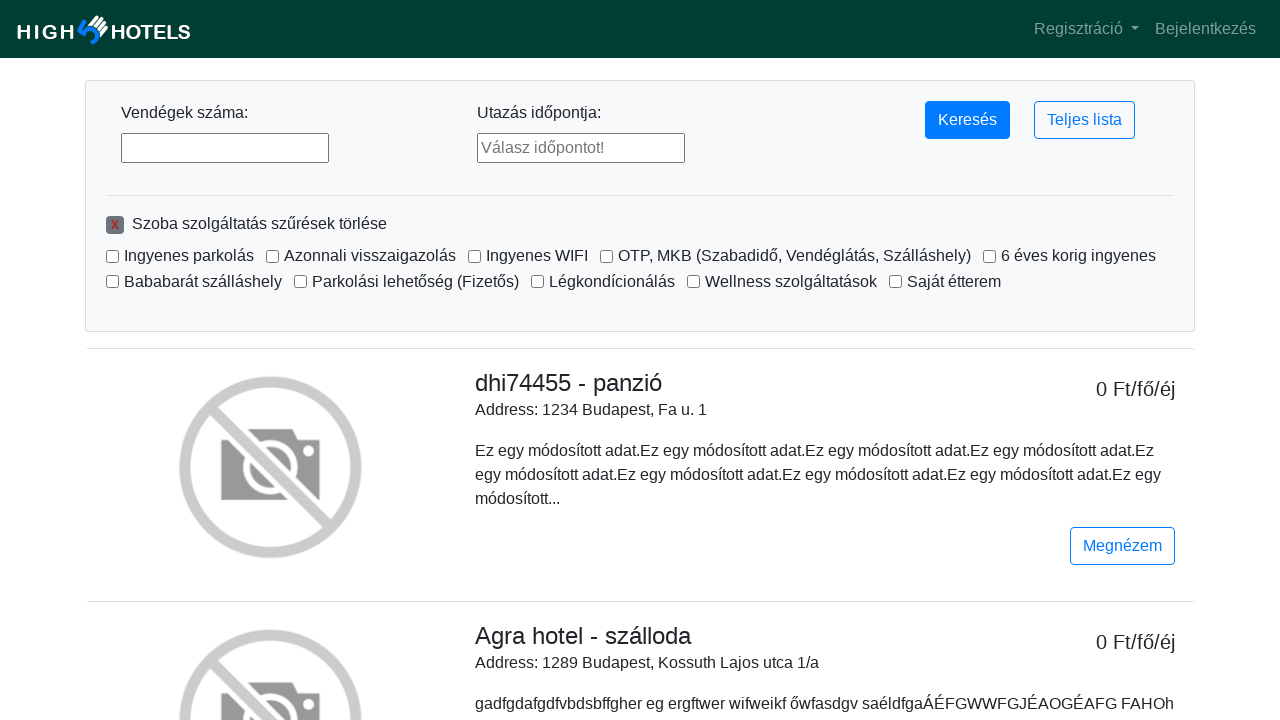

First hotel element is visible
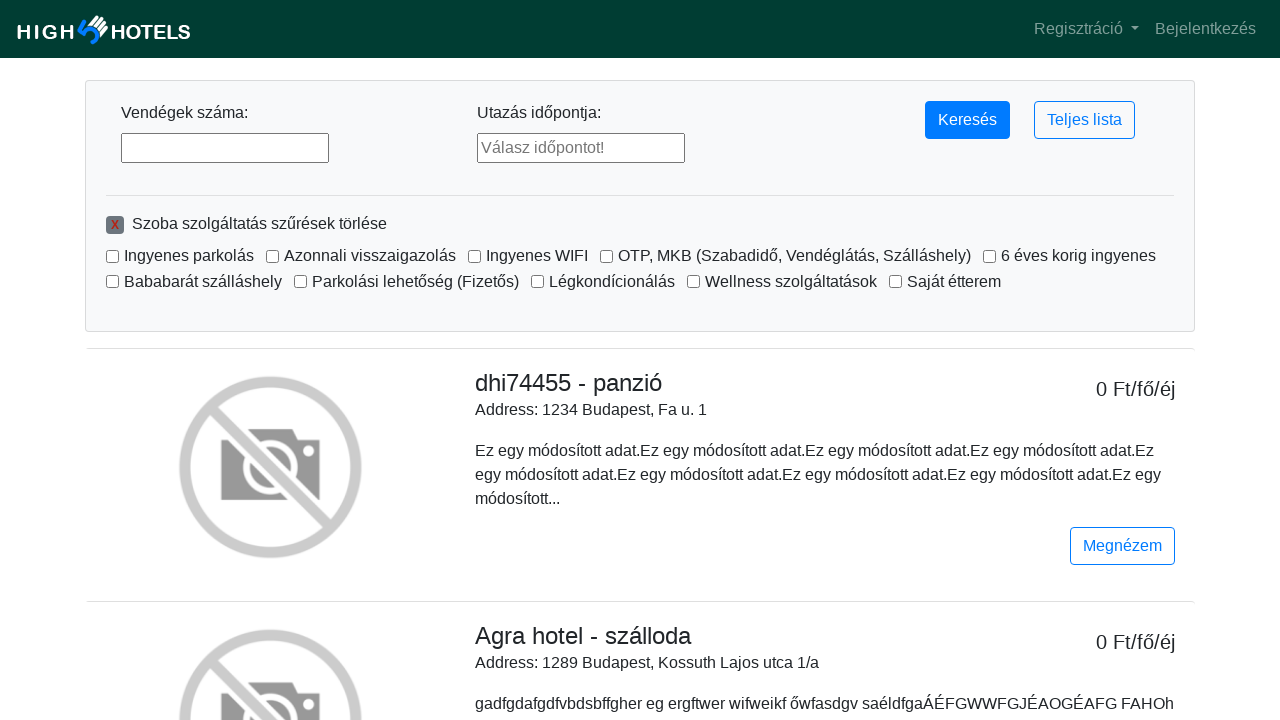

Verified that 10 hotels are displayed in the list
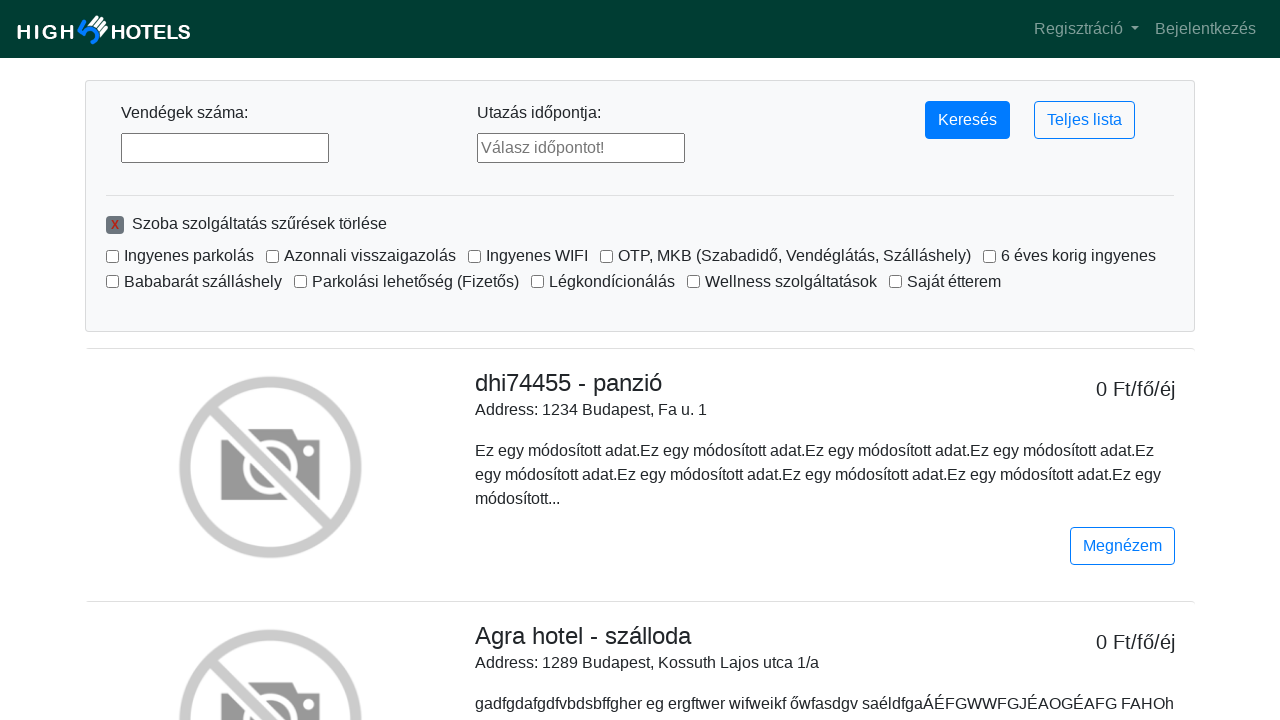

Assertion passed: exactly 10 hotels are displayed
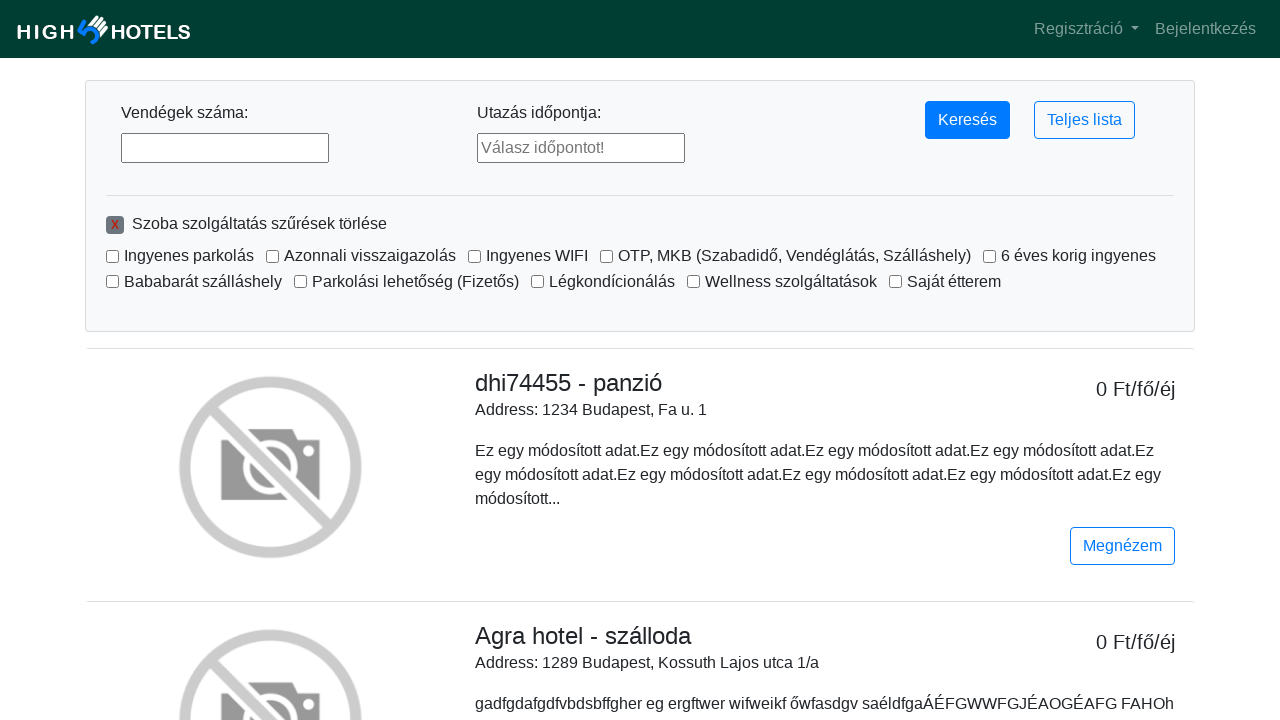

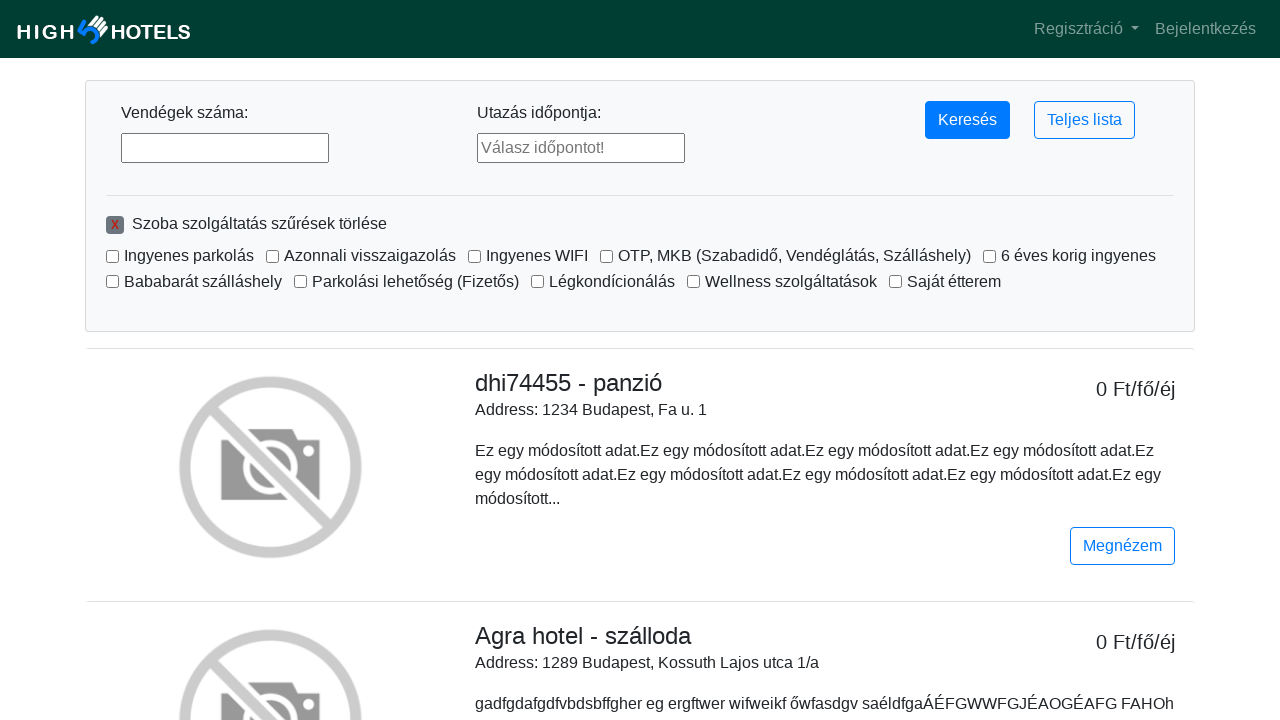